Tests job posting functionality by filling out a job posting form with details like email, job title, description, and company name, then submitting and verifying the posted job

Starting URL: https://alchemy.hguy.co/jobs/

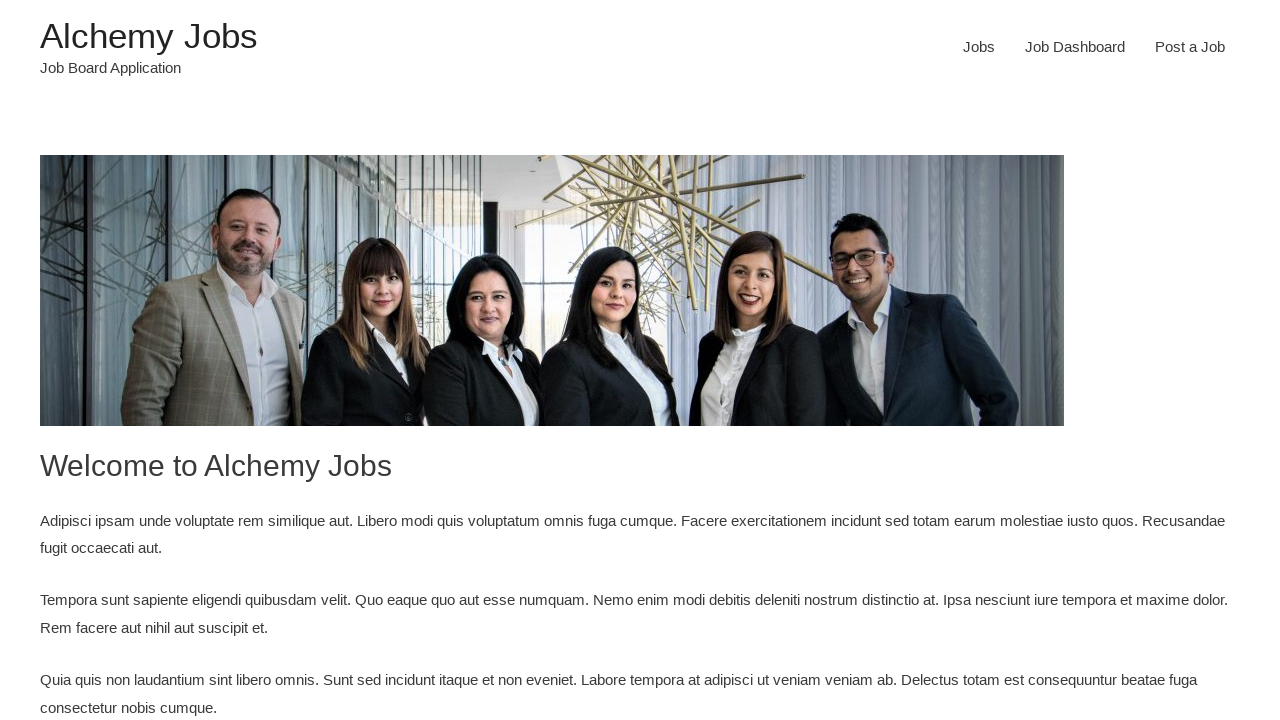

Clicked on 'Post a Job' menu item at (1190, 47) on #menu-item-26
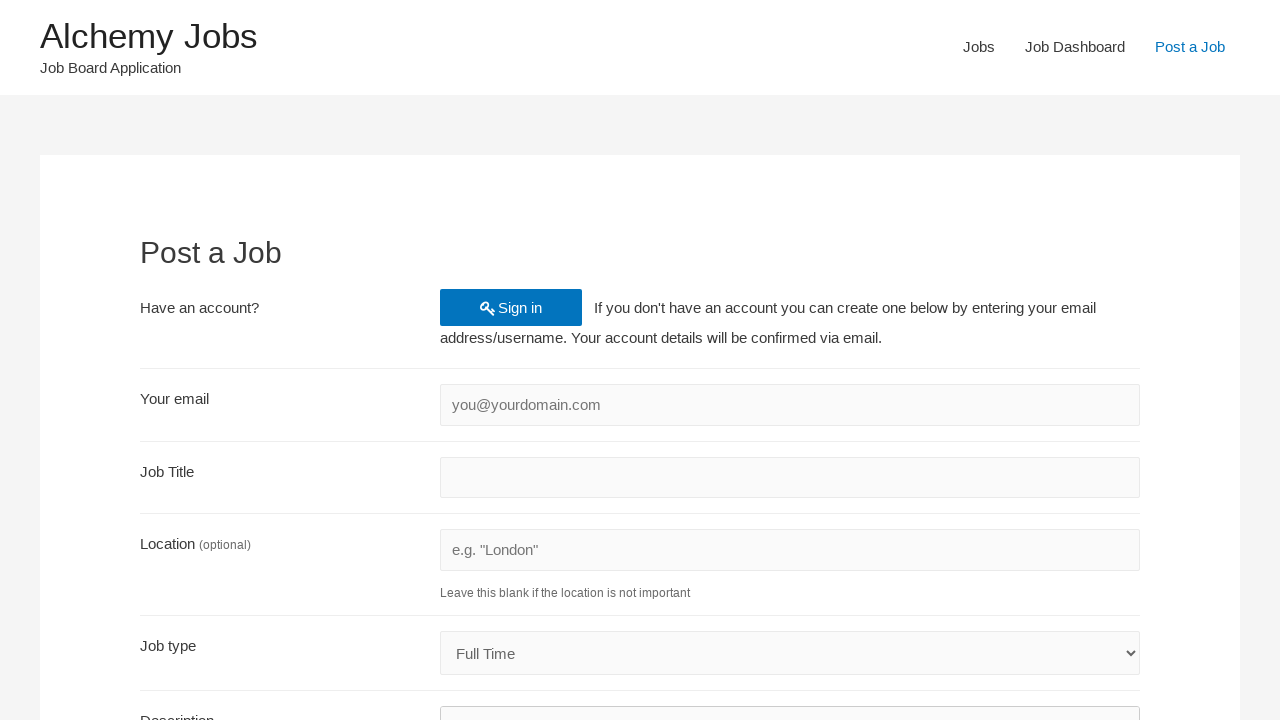

Filled in email 'test@gmail.com' for account creation on #create_account_email
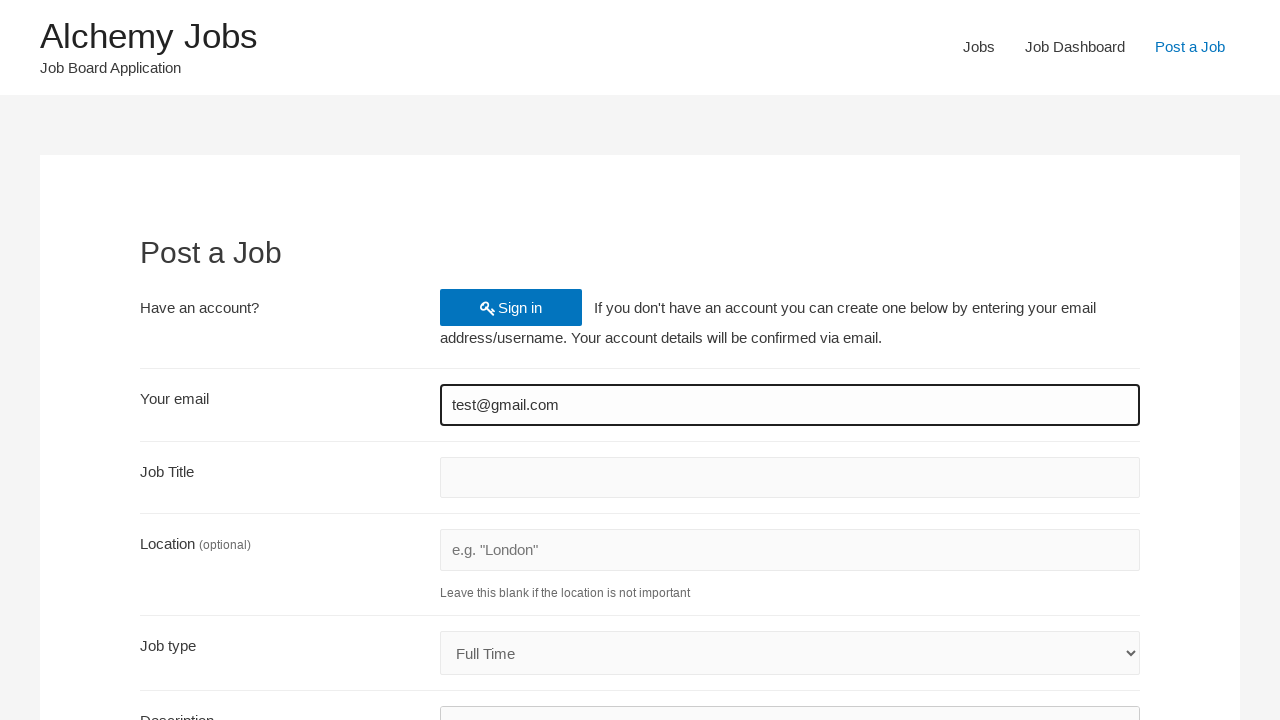

Filled in job title 'TestLead' on #job_title
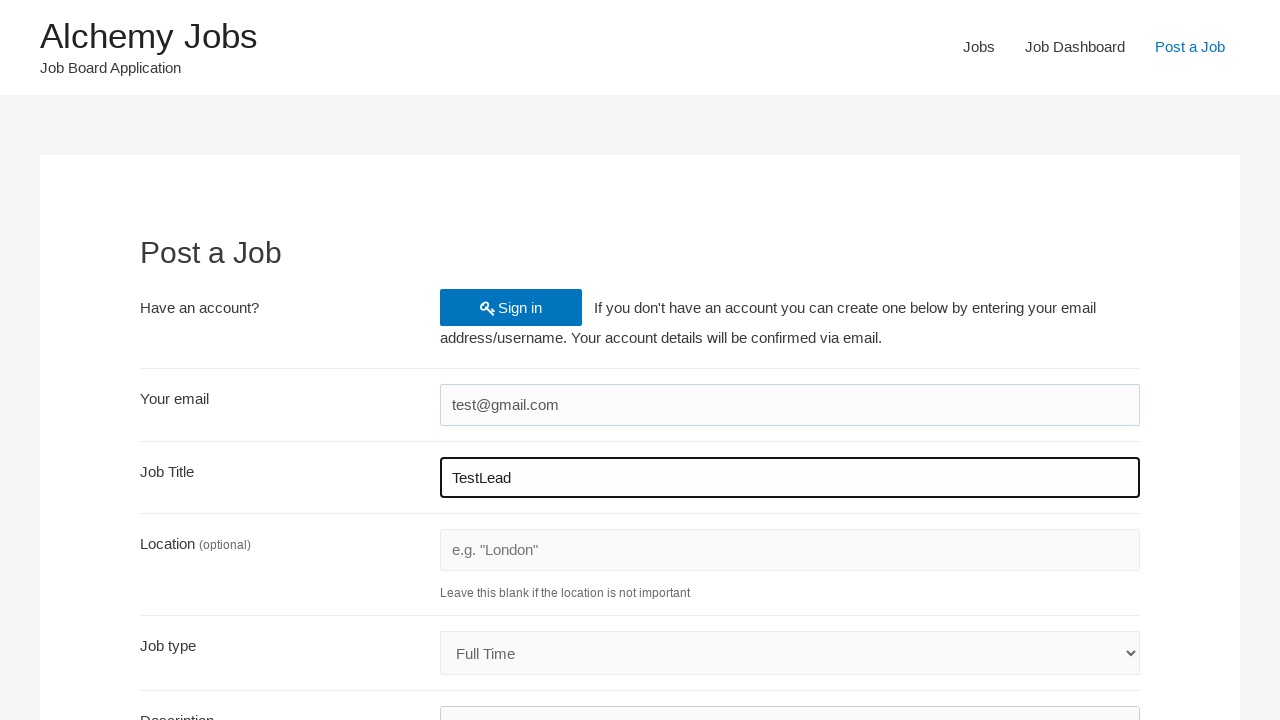

Filled in job description 'TestLead Description' in iframe on #job_description_ifr >> nth=0 >> internal:control=enter-frame >> body
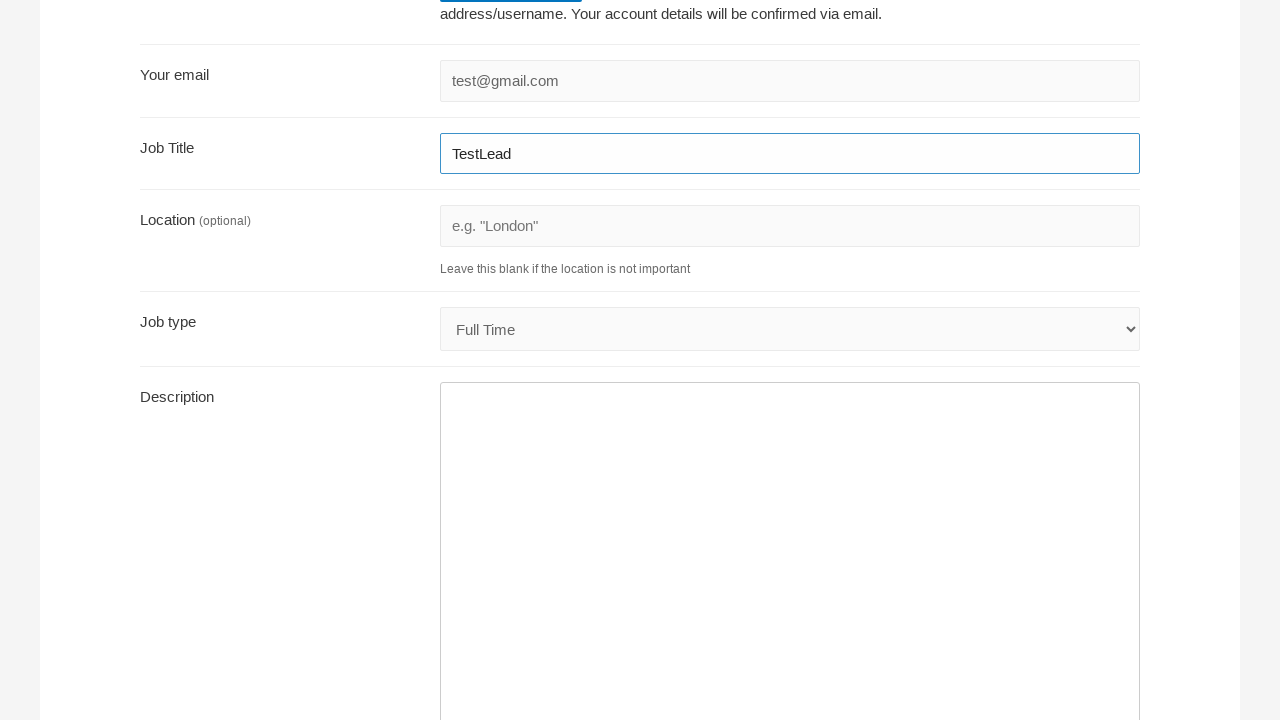

Filled in application email 'apply@example.com' on #application
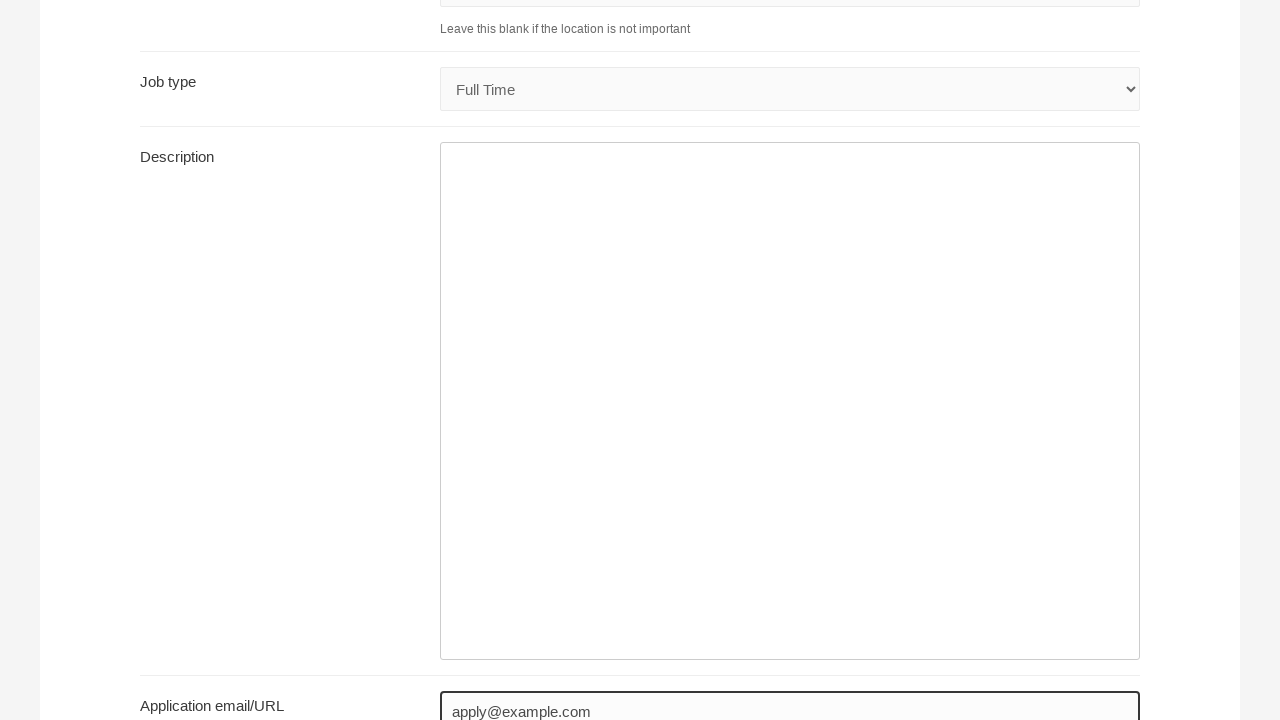

Filled in company name 'IBMINDIA' on #company_name
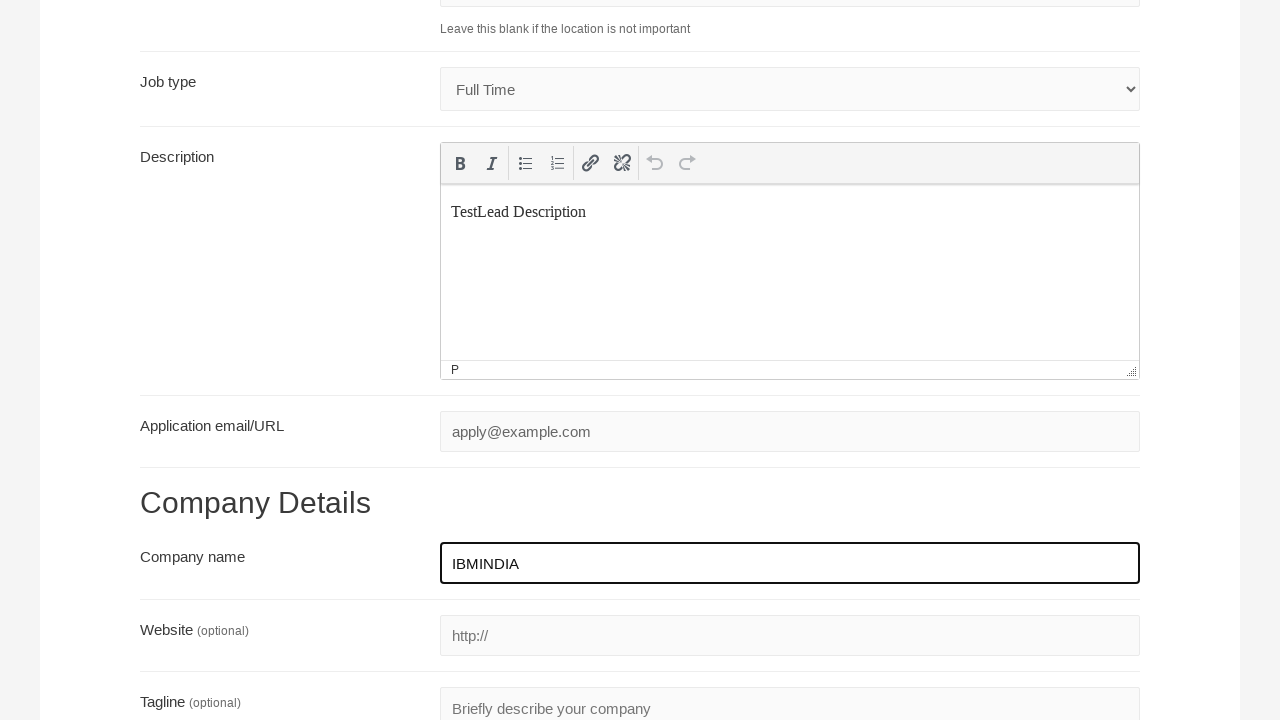

Clicked preview button at (207, 532) on input[value='Preview']
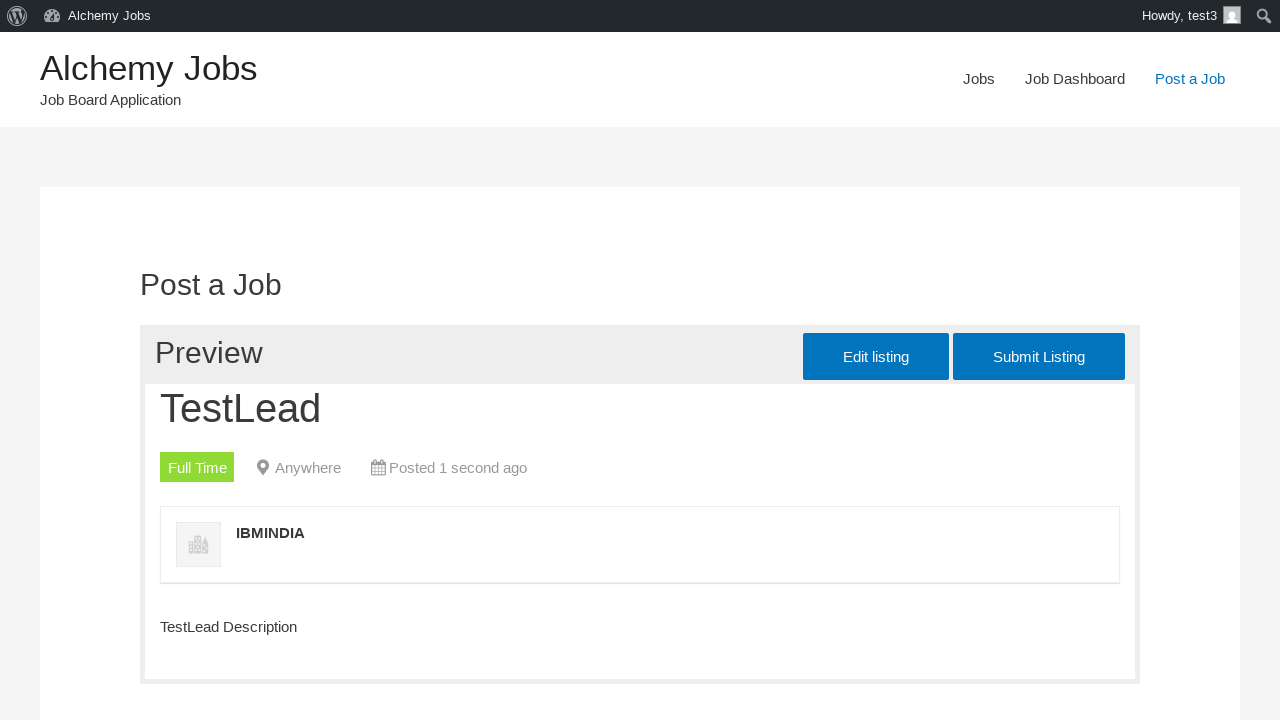

Submit Listing button appeared
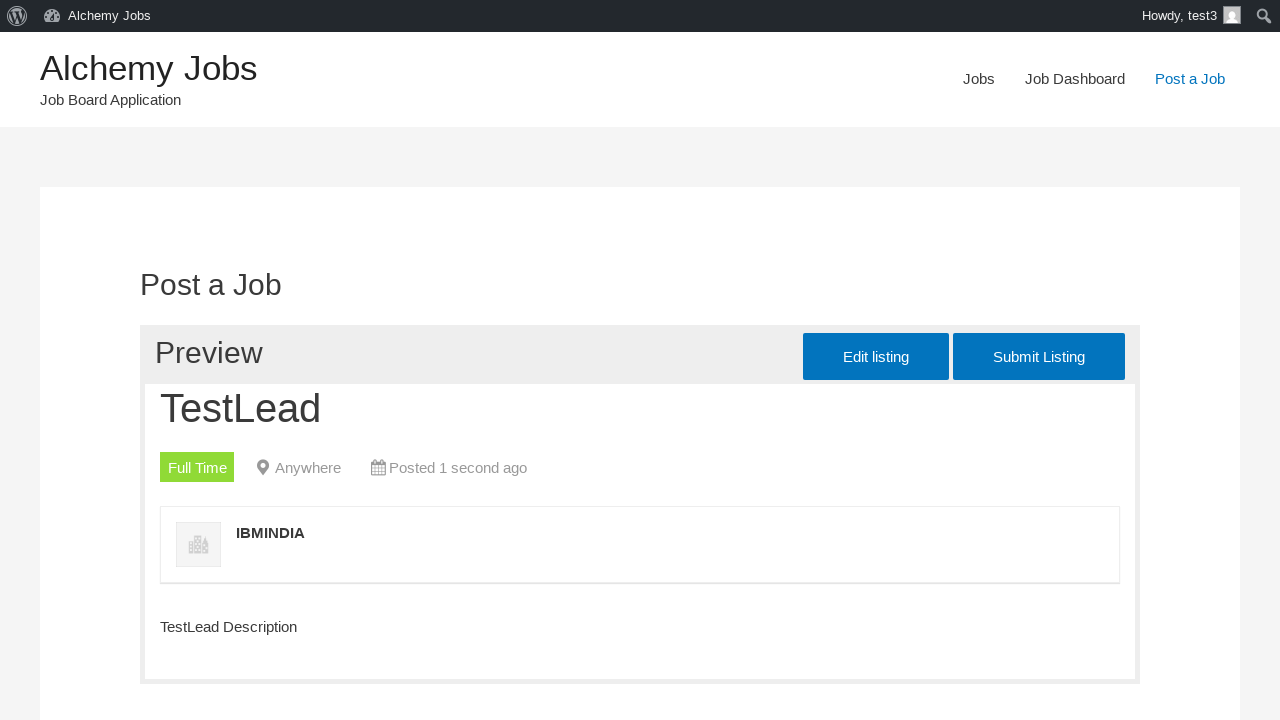

Clicked Submit Listing button at (1039, 357) on input[value='Submit Listing']
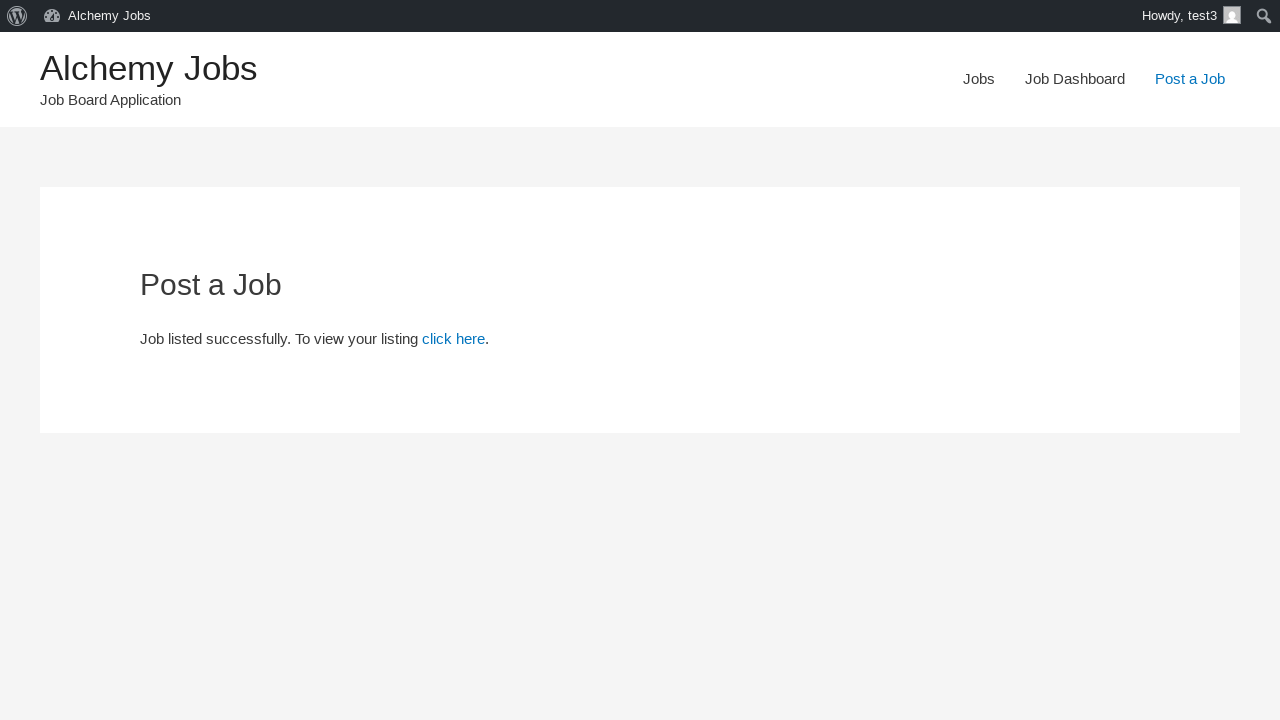

Clicked 'click here' link to view posted job at (454, 339) on a:text('click here')
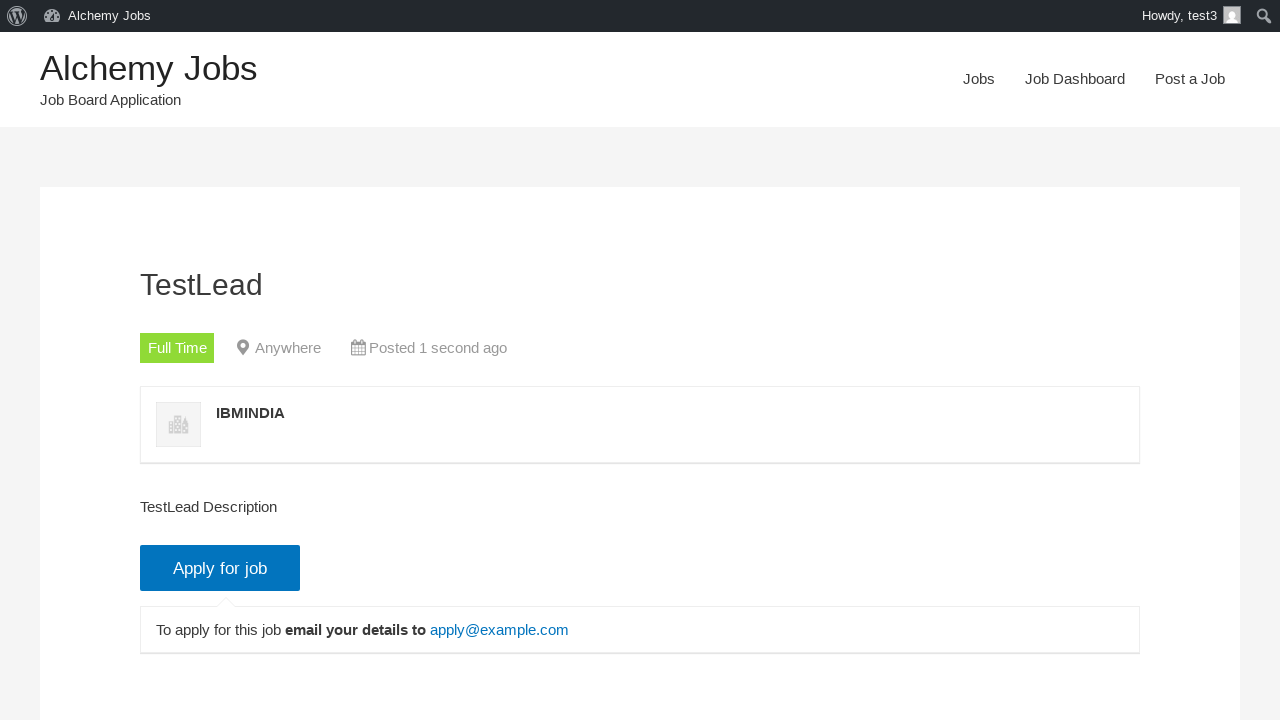

Verified job title 'TestLead' is displayed on posted job page
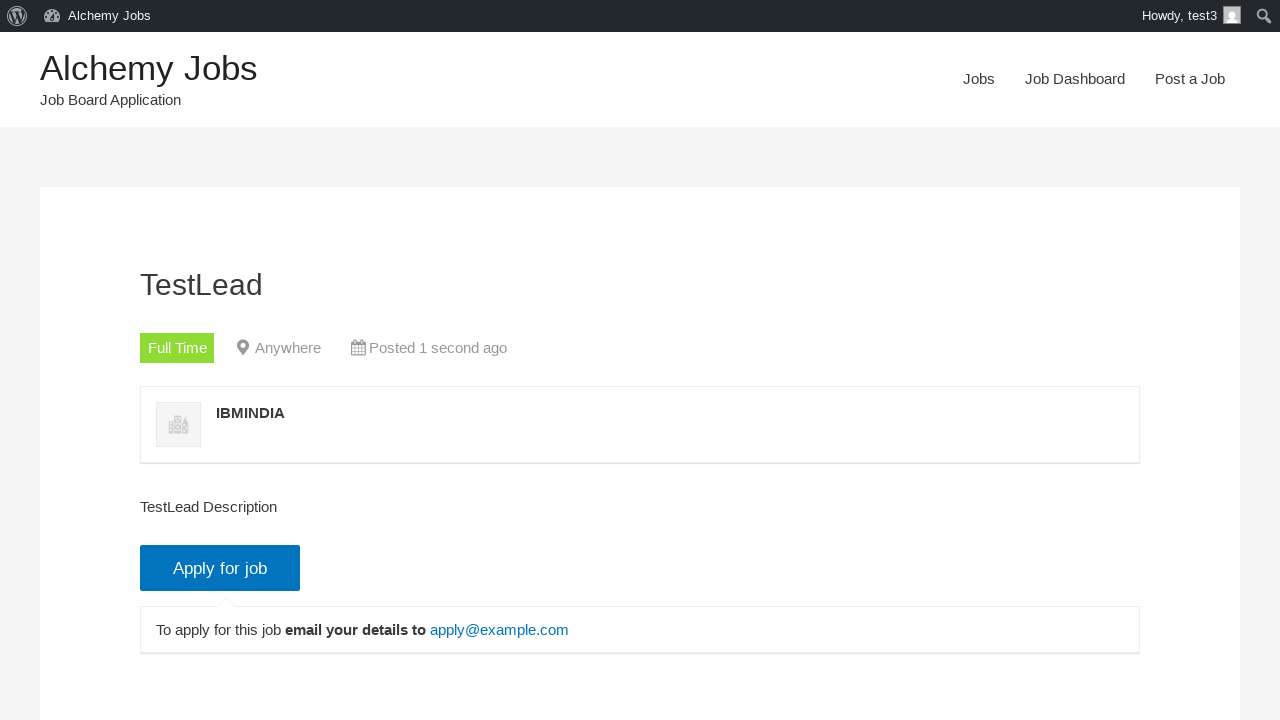

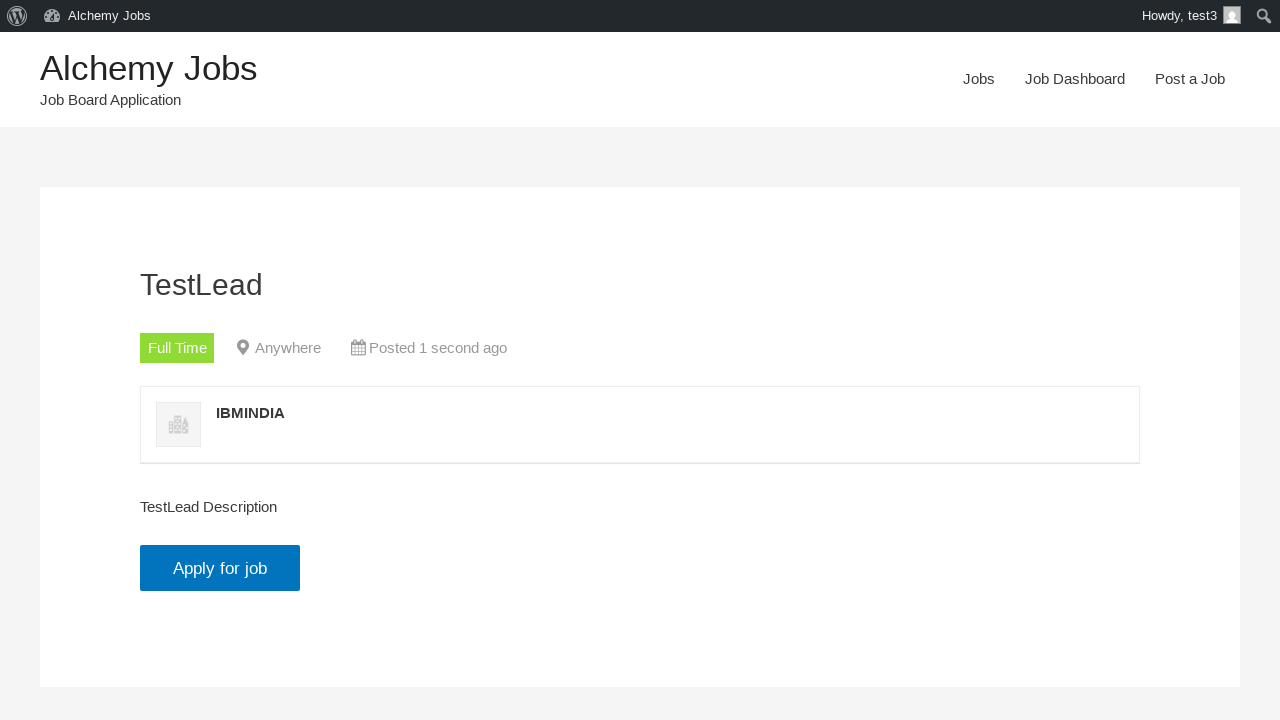